Tests modal dialog functionality by opening modals and verifying their content

Starting URL: https://demoqa.com/modal-dialogs

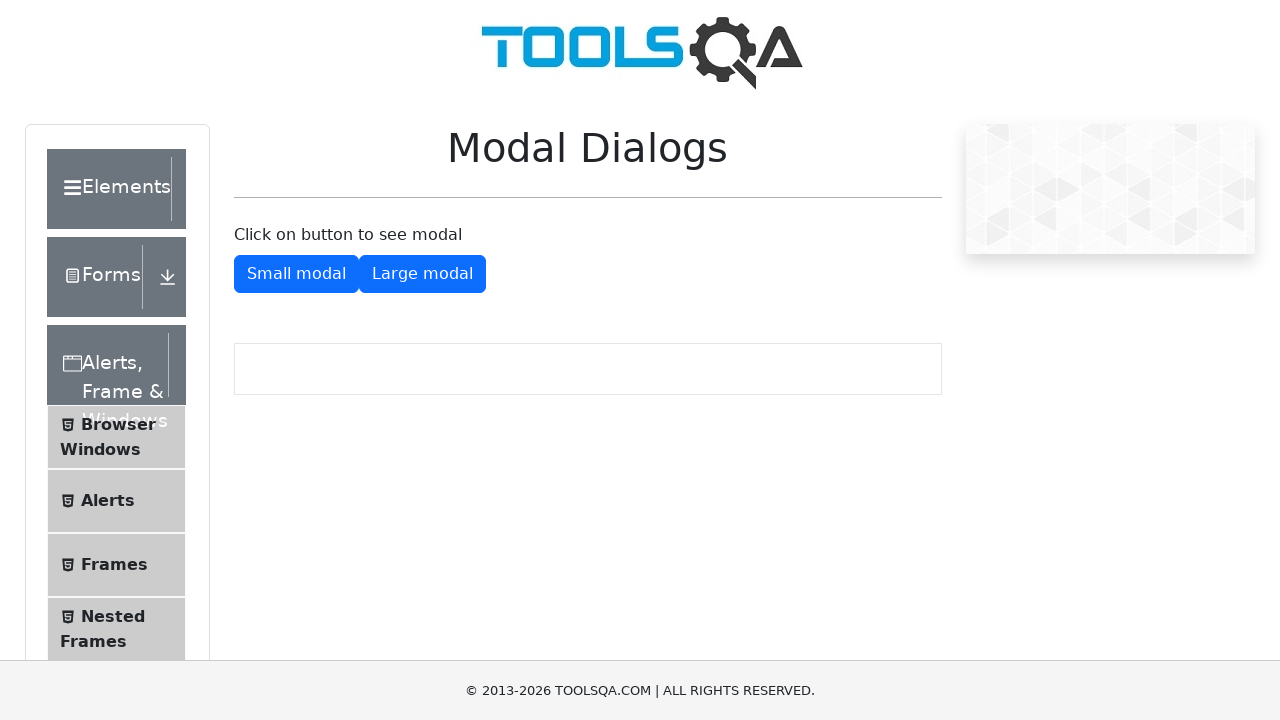

Waited for small modal button to load
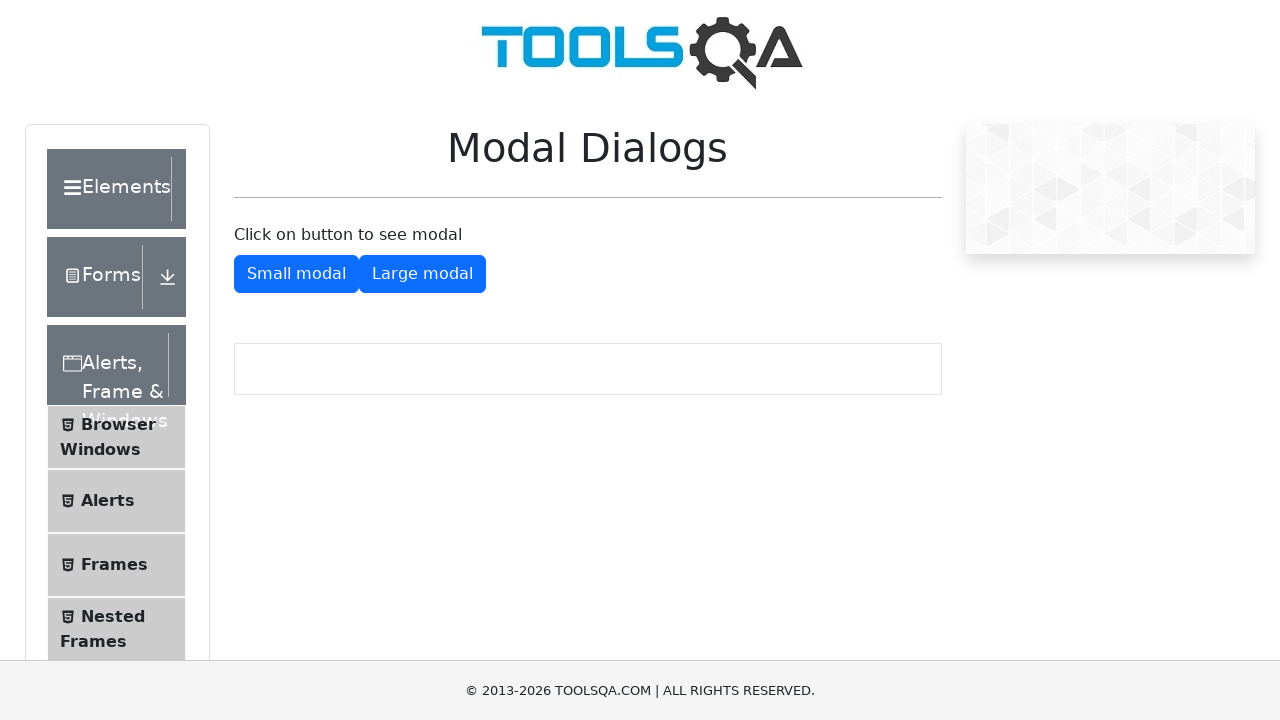

Clicked small modal button to open modal at (296, 274) on #showSmallModal
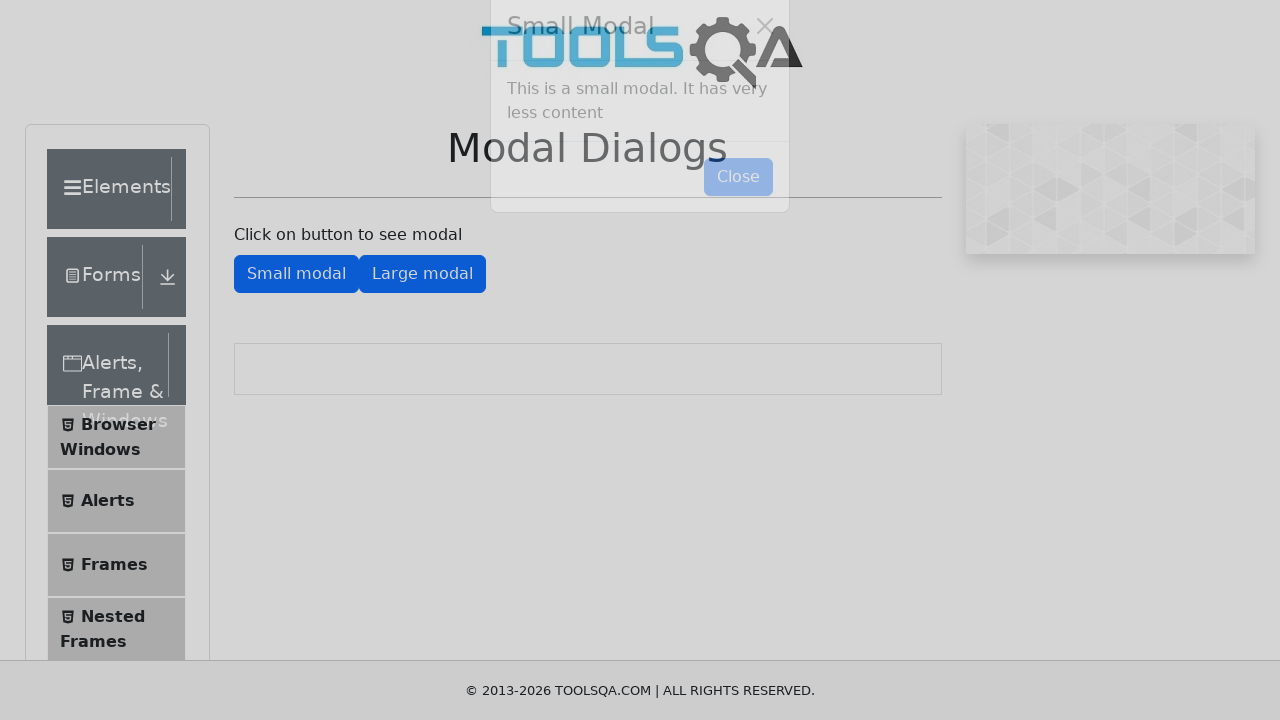

Small modal opened and content is visible
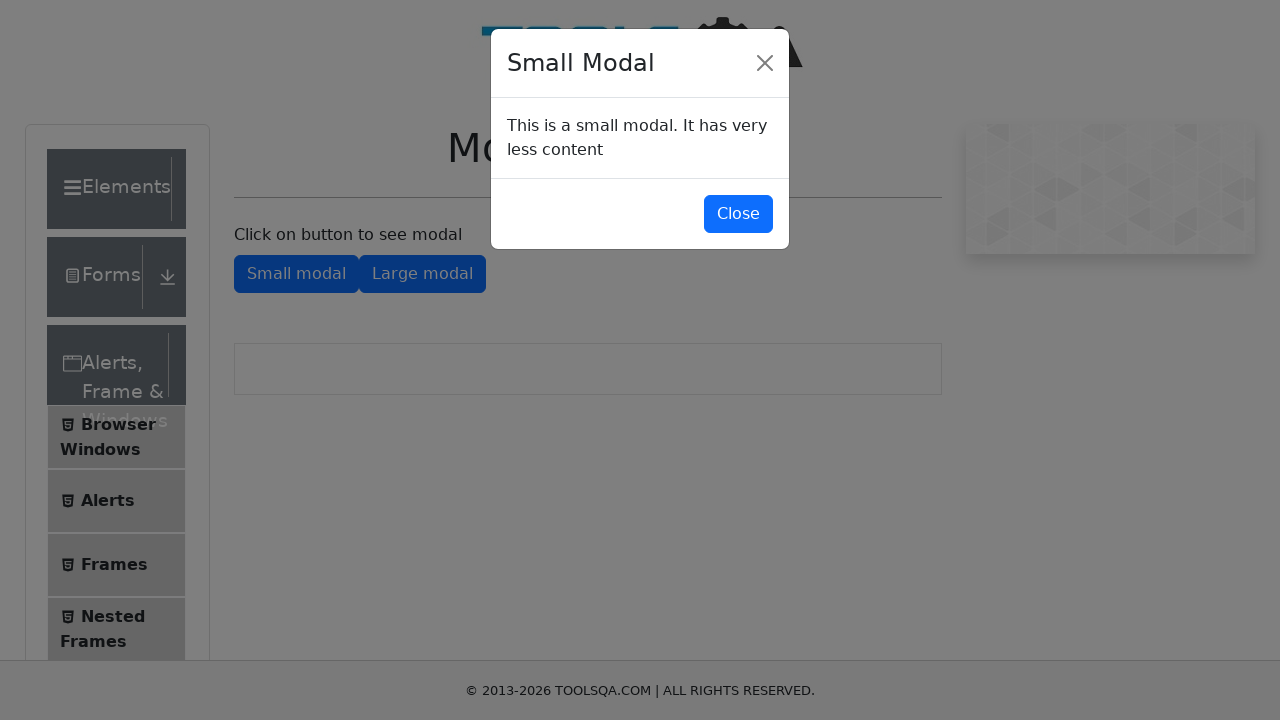

Closed small modal at (738, 214) on #closeSmallModal
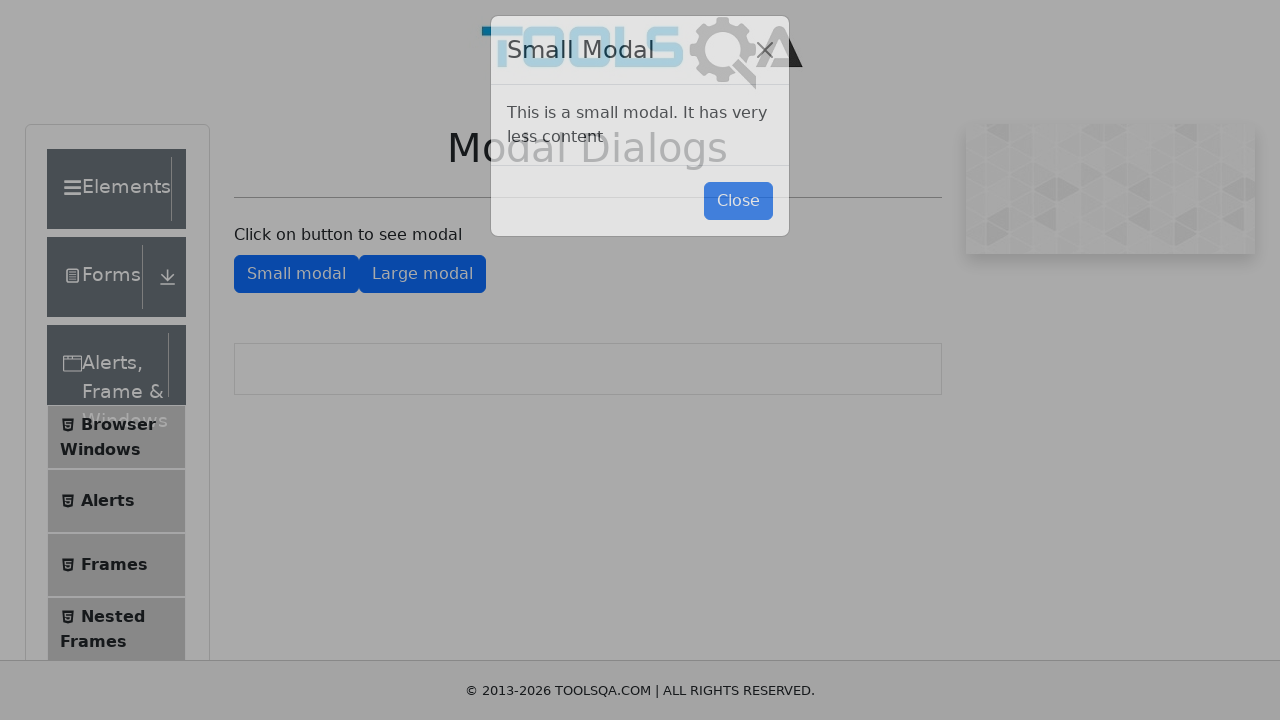

Clicked large modal button to open modal at (422, 274) on #showLargeModal
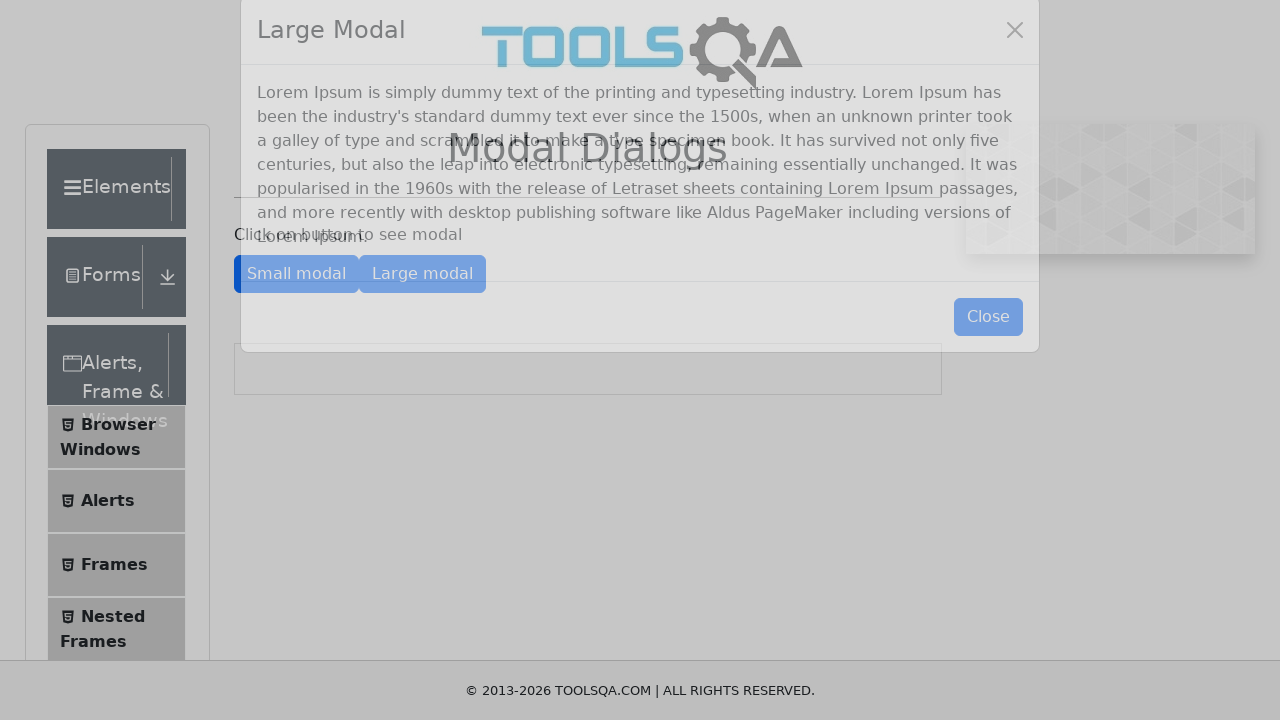

Large modal opened and content is visible
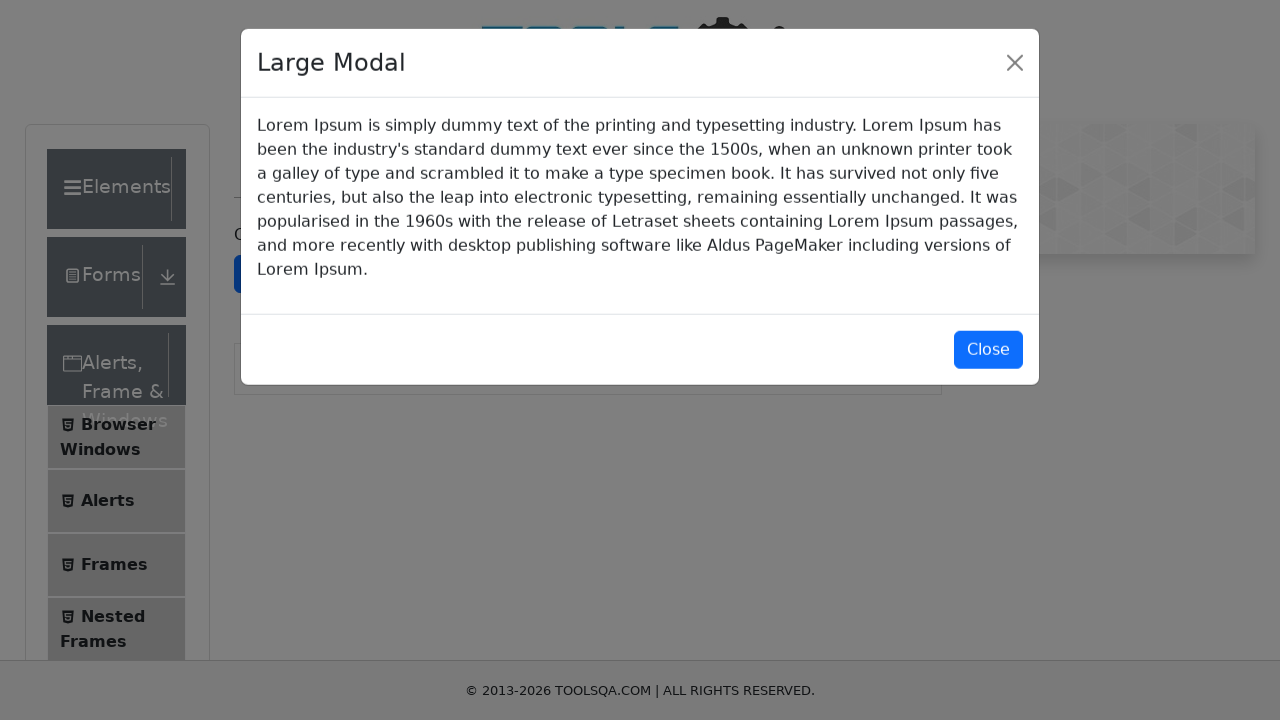

Closed large modal at (988, 350) on #closeLargeModal
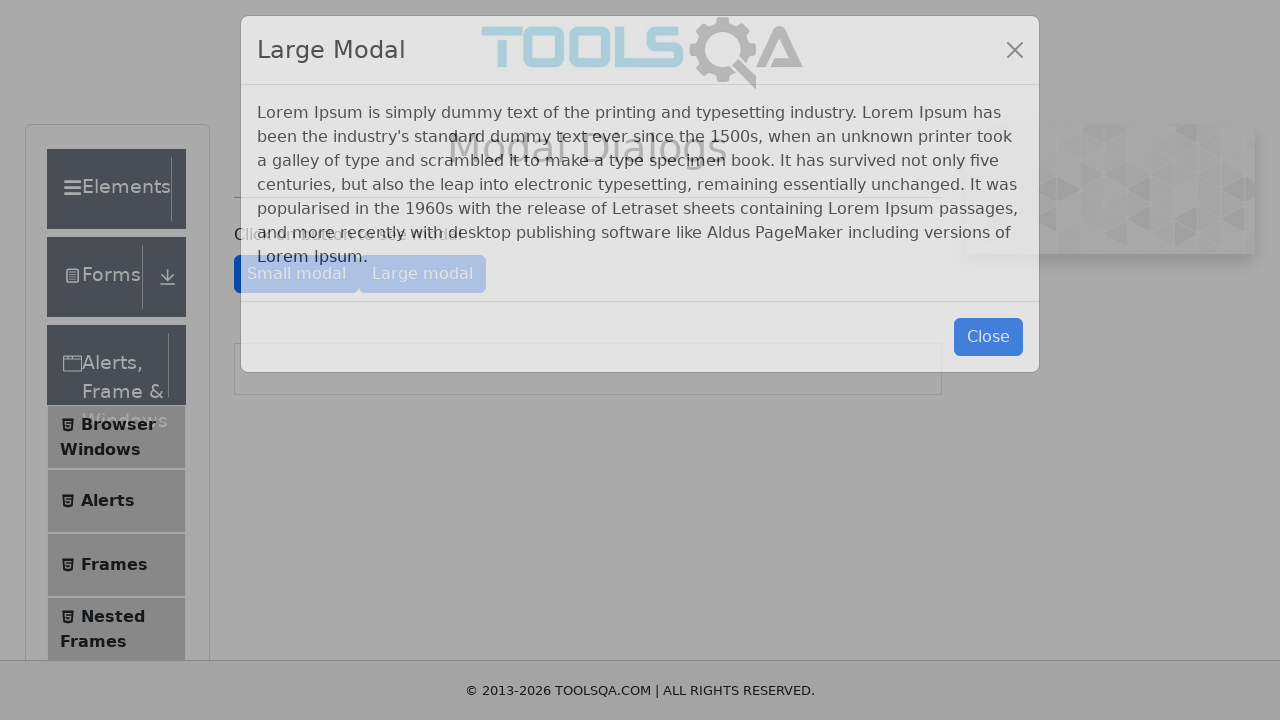

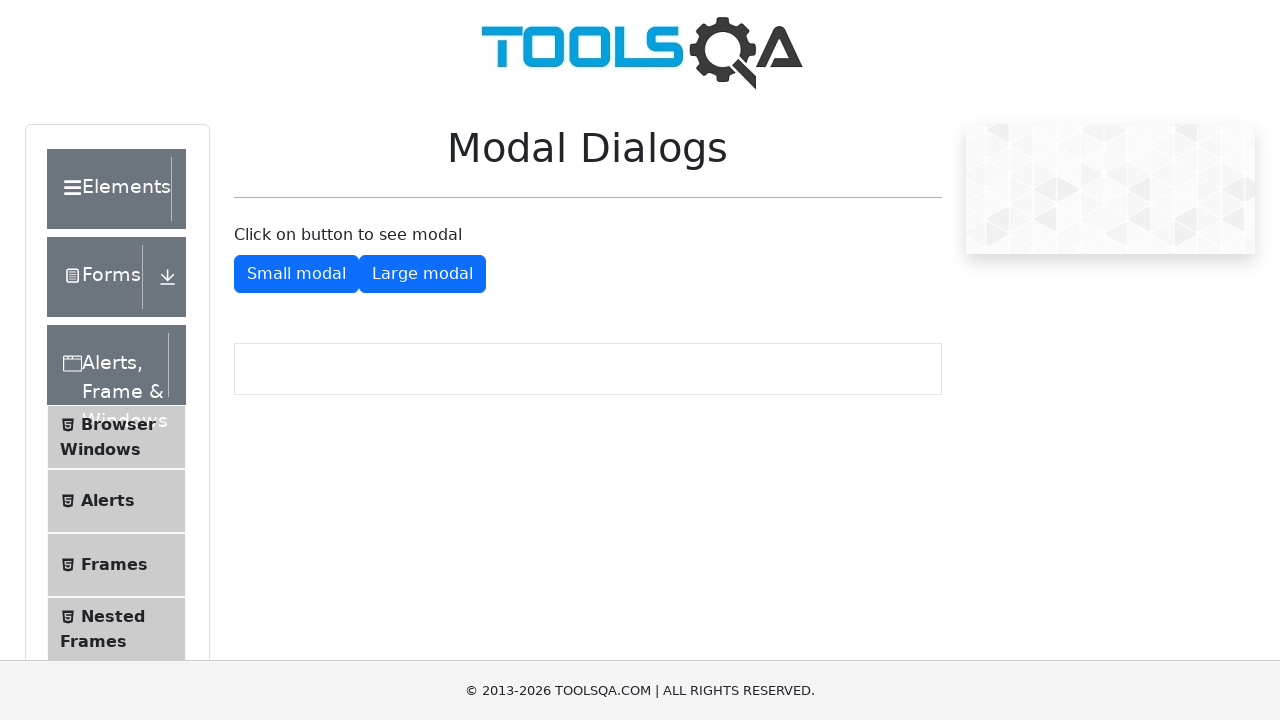